Fills out the DemoQA practice form with personal information including name, email, gender, date of birth, subjects, hobbies, and address, then submits the form.

Starting URL: https://demoqa.com/automation-practice-form

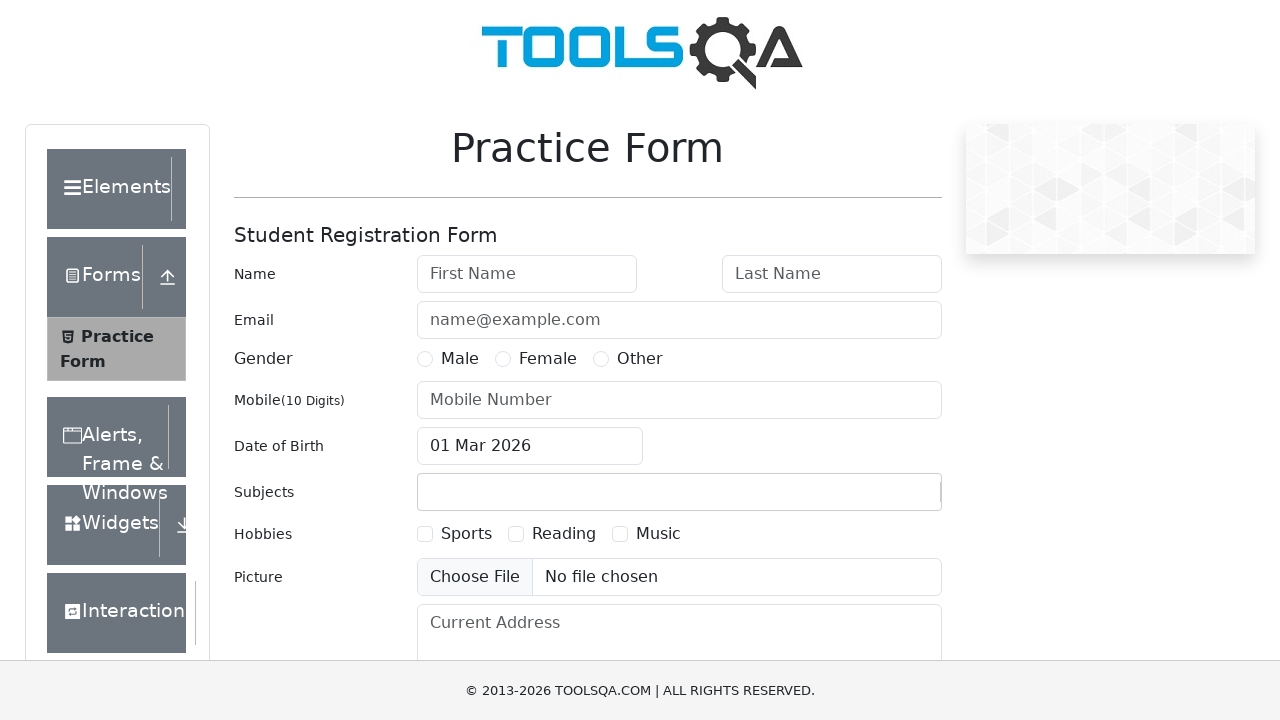

Filled first name field with 'Mariana' on #firstName
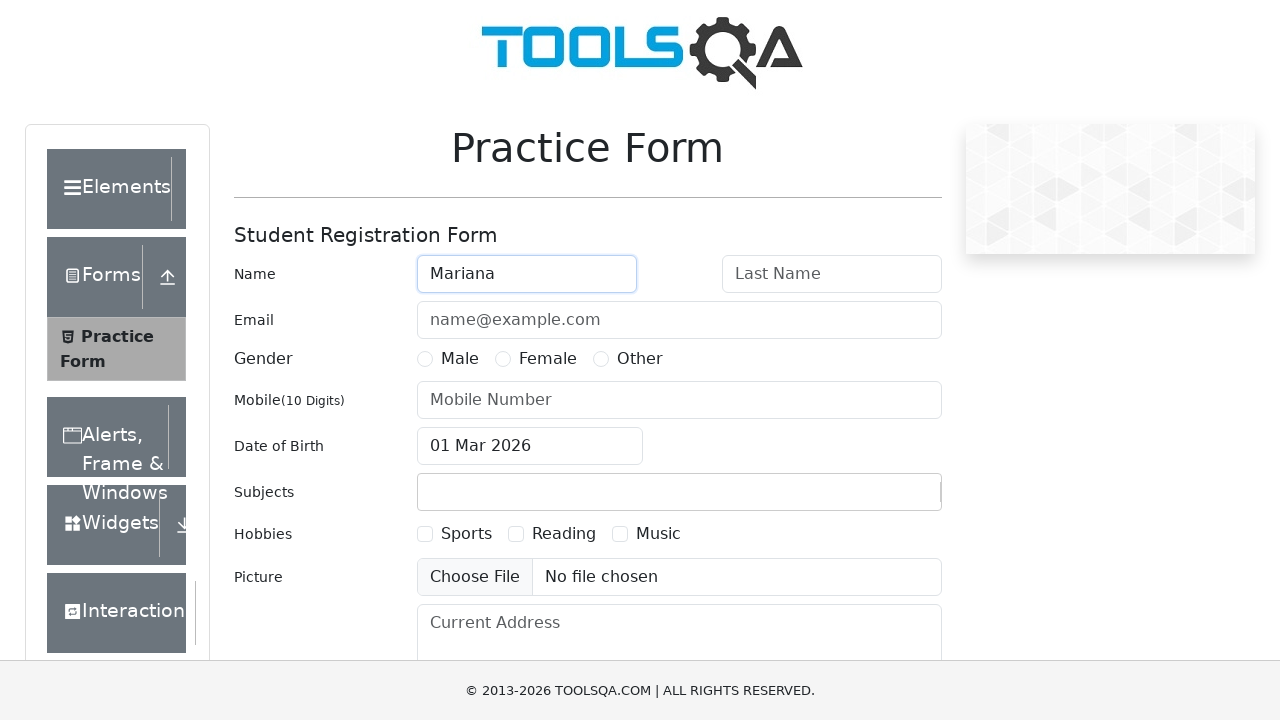

Filled last name field with 'Rodriguez' on #lastName
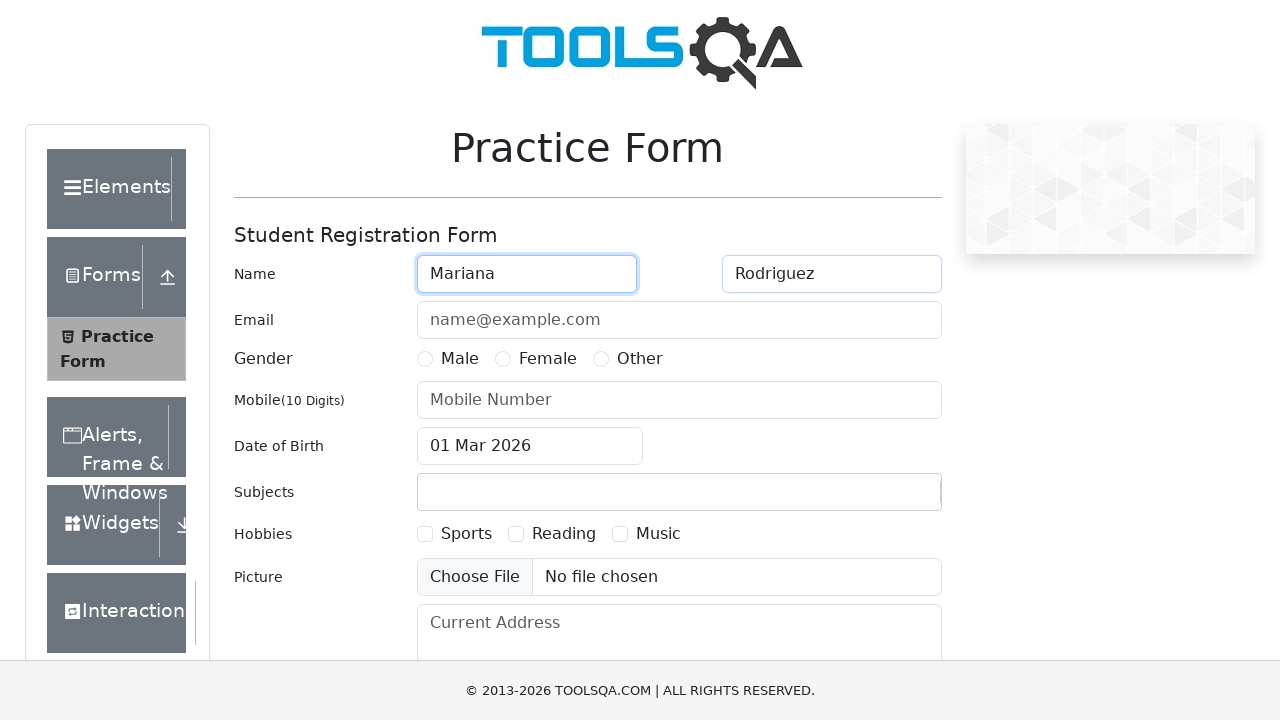

Filled email field with 'mariana.rodriguez@testmail.com' on #userEmail
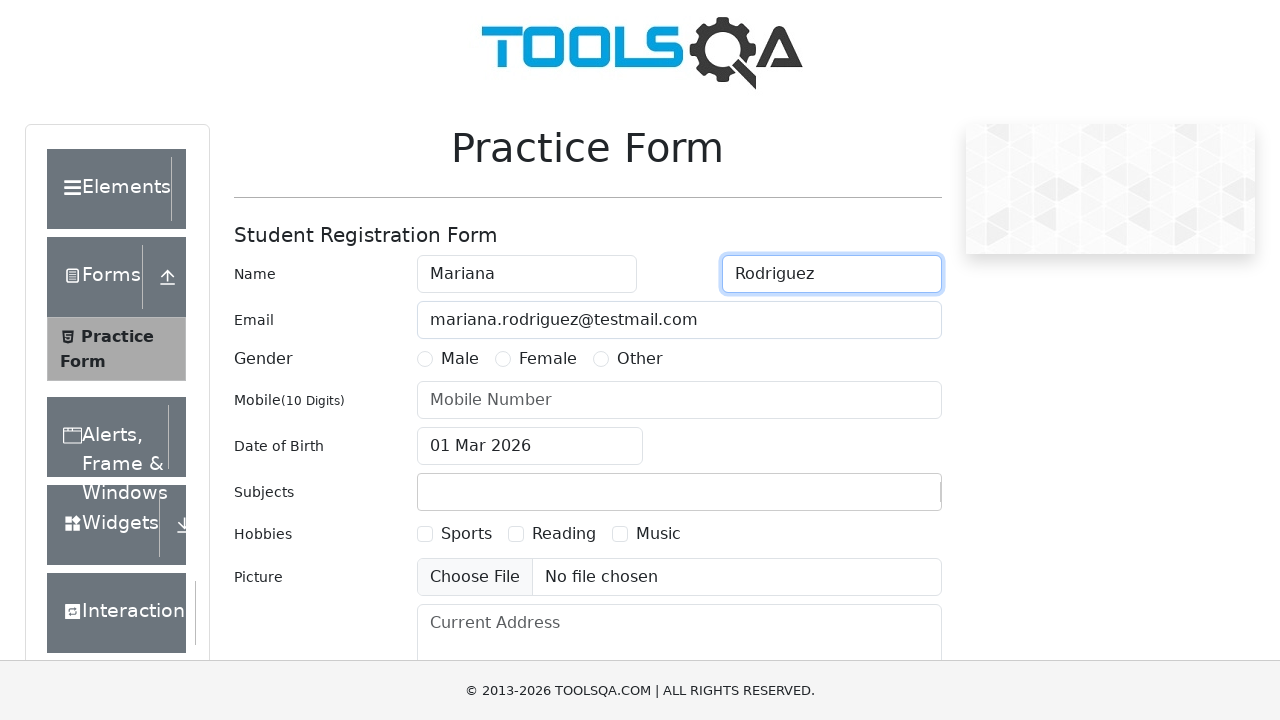

Selected Female gender option at (548, 359) on label[for='gender-radio-2']
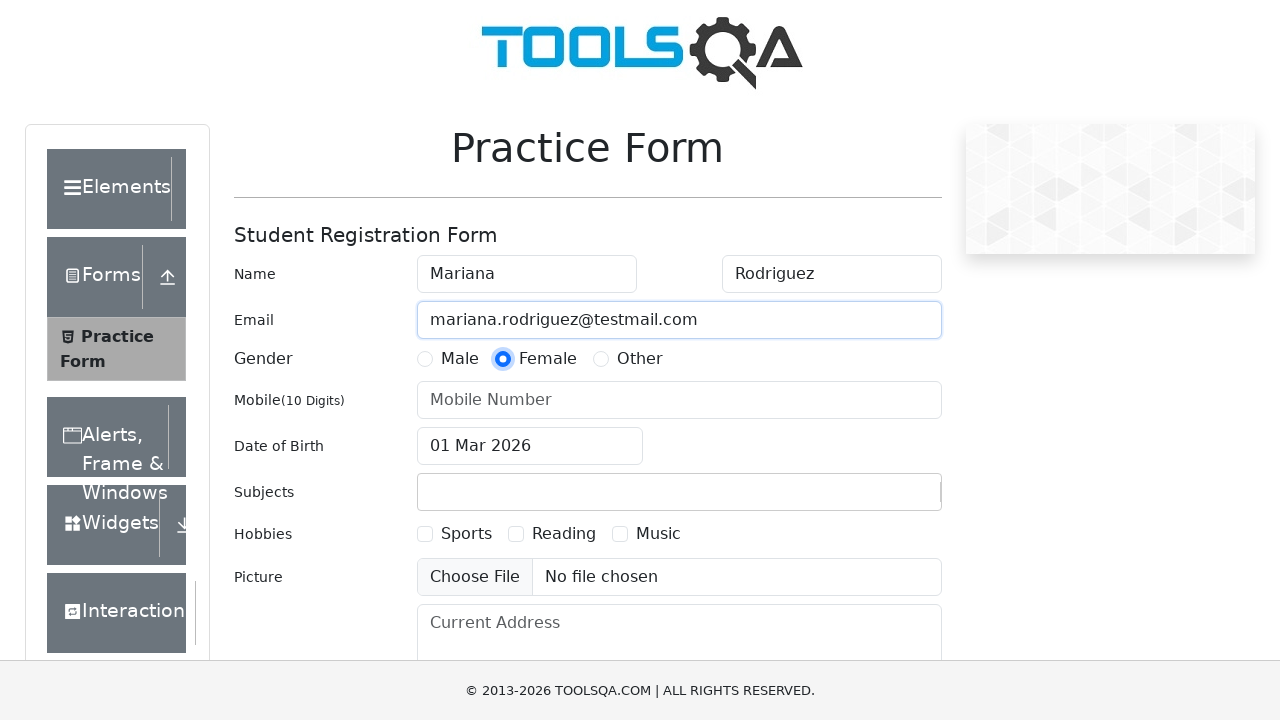

Clicked date of birth field to open date picker at (530, 446) on #dateOfBirthInput
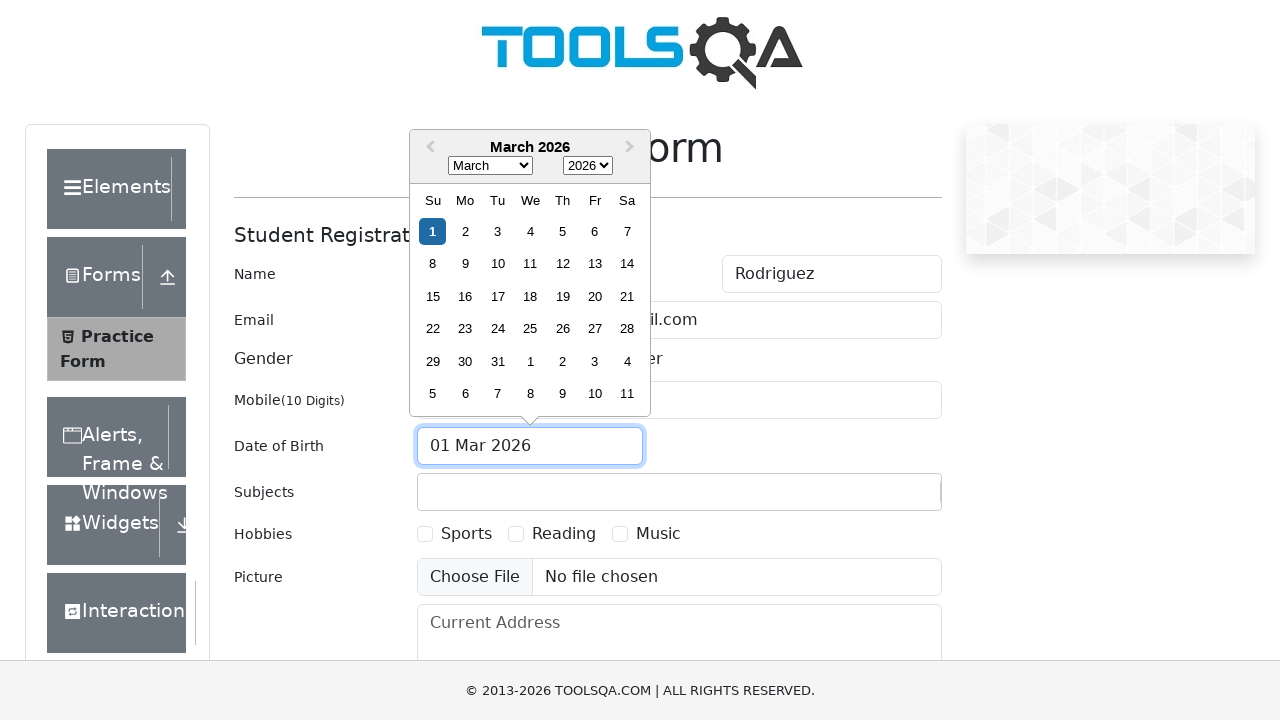

Selected June (month 5) from date picker on .react-datepicker__month-select
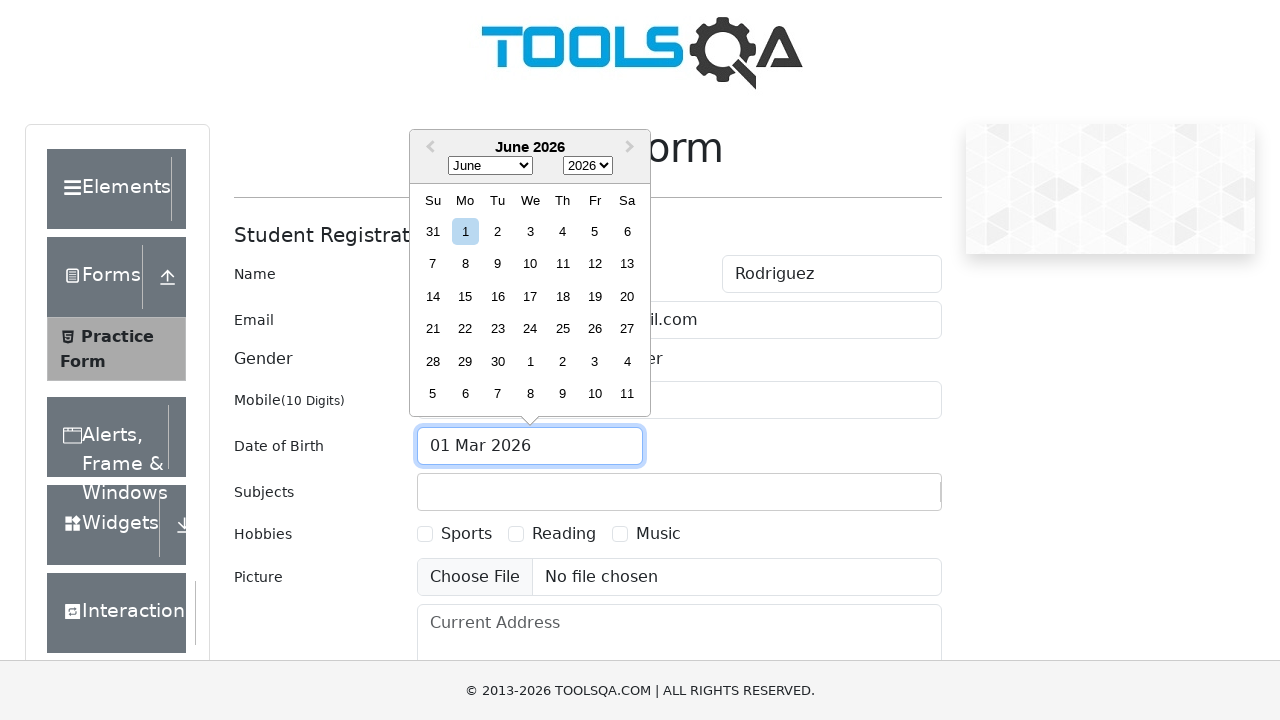

Selected year 2000 from date picker on .react-datepicker__year-select
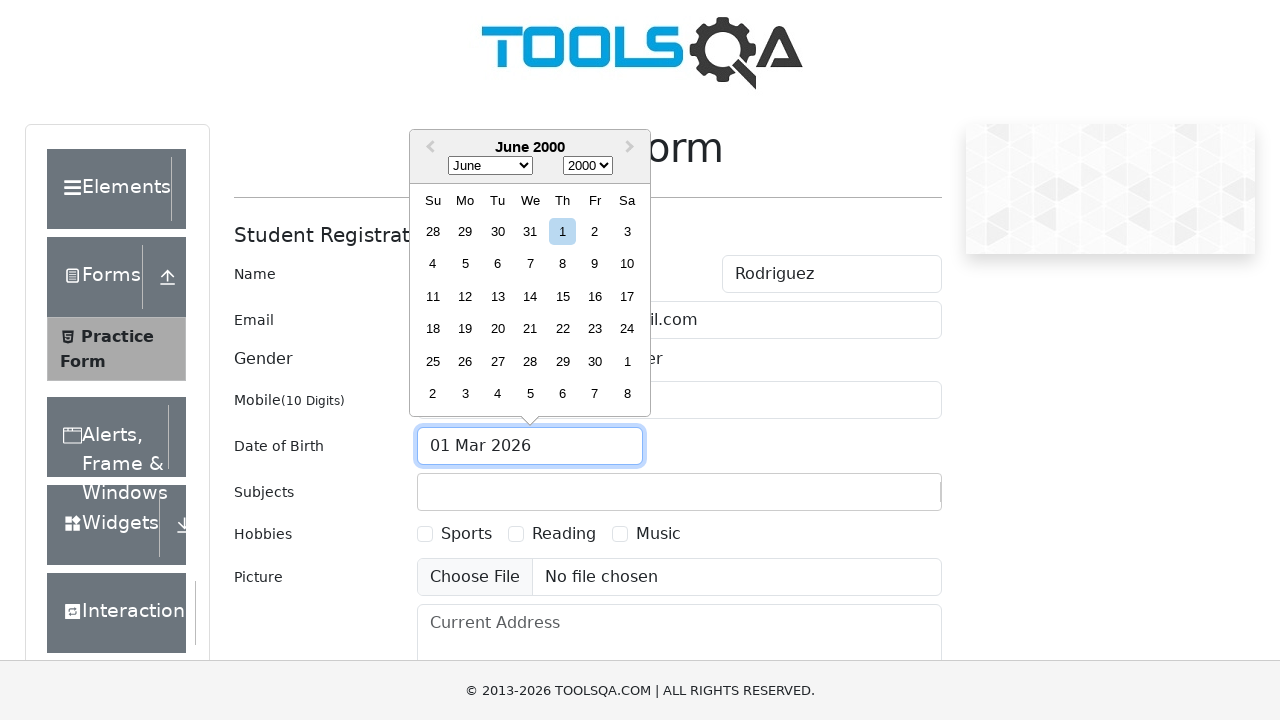

Selected day 15 from date picker at (562, 296) on .react-datepicker__day--015:not(.react-datepicker__day--outside-month)
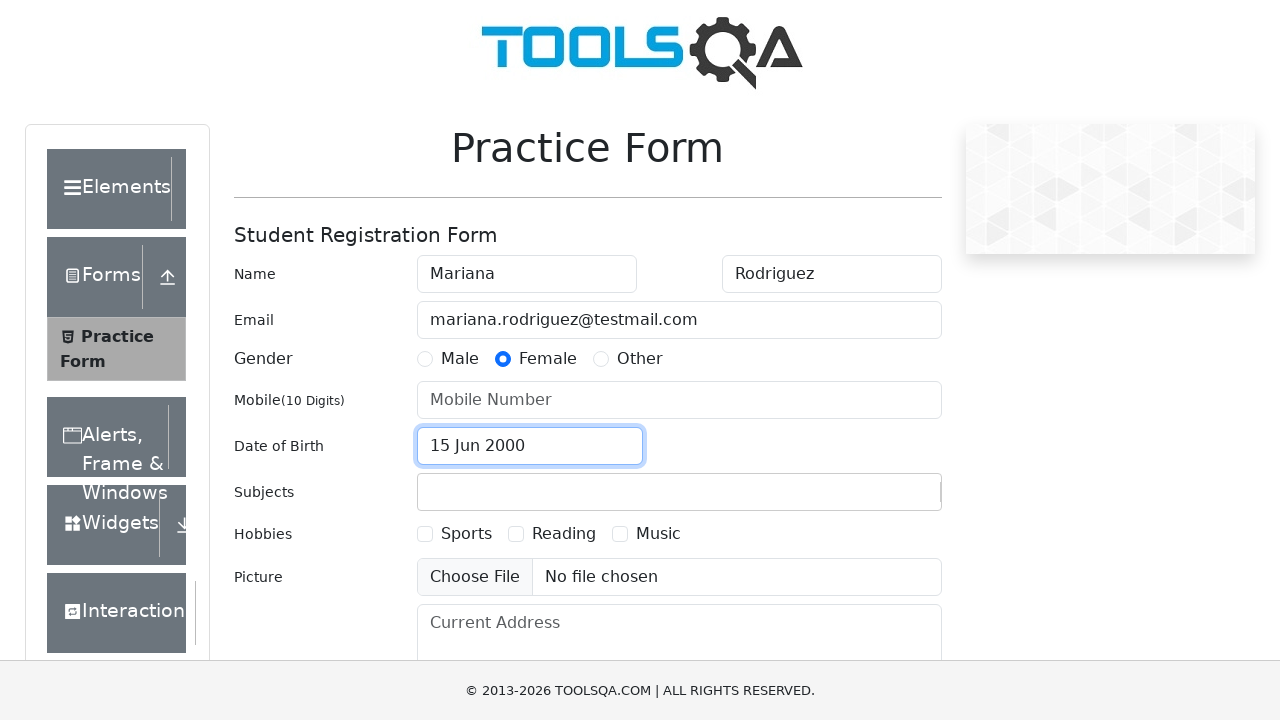

Clicked subjects input field at (430, 492) on #subjectsInput
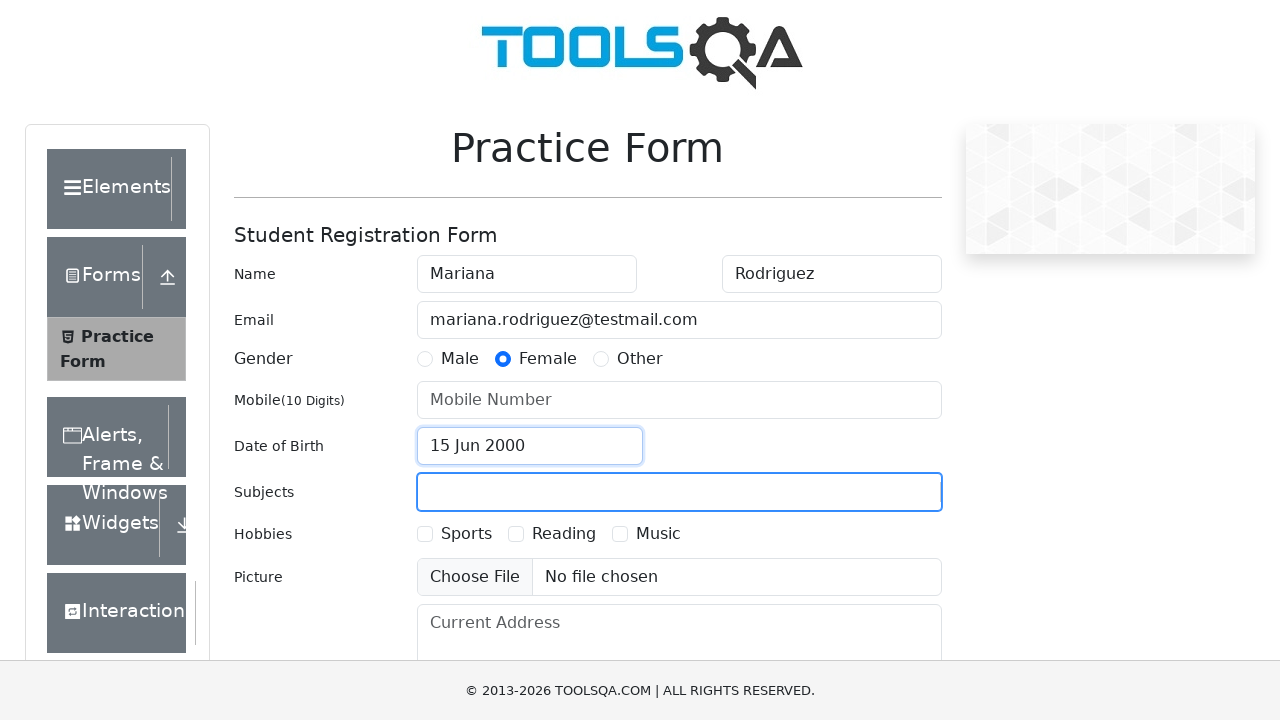

Typed 'History' in subjects field on #subjectsInput
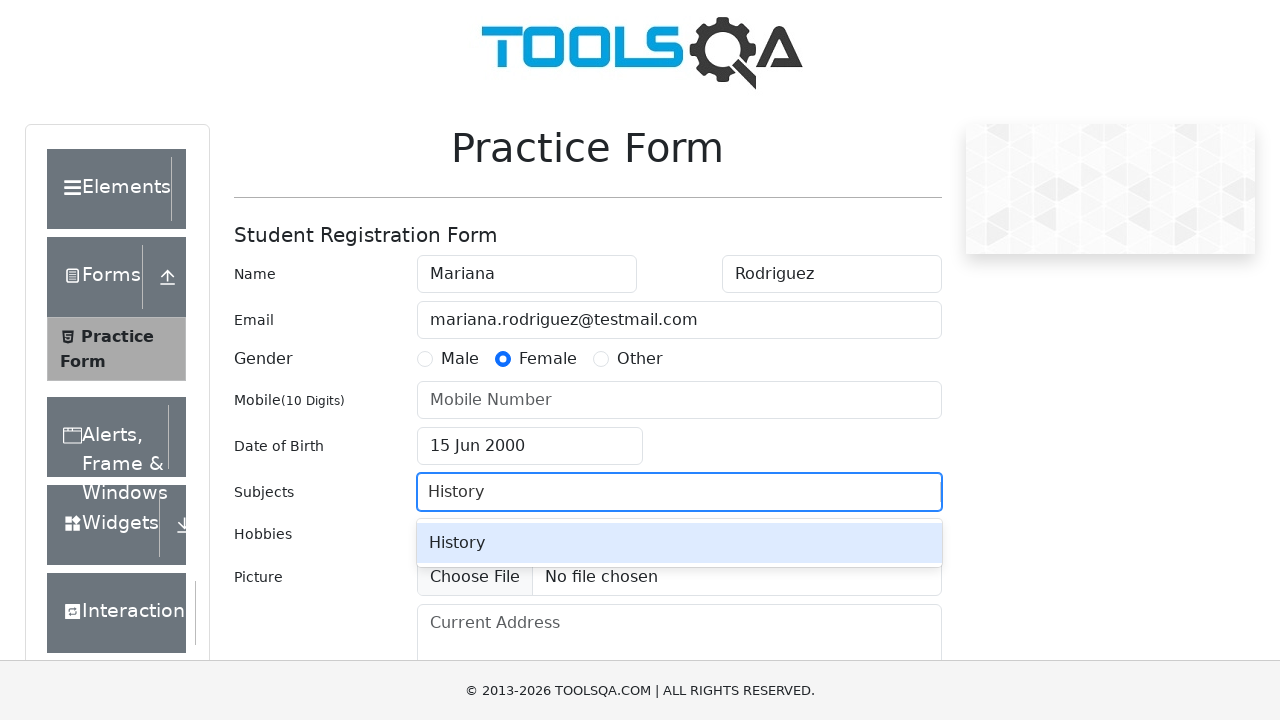

Pressed Enter to add History subject
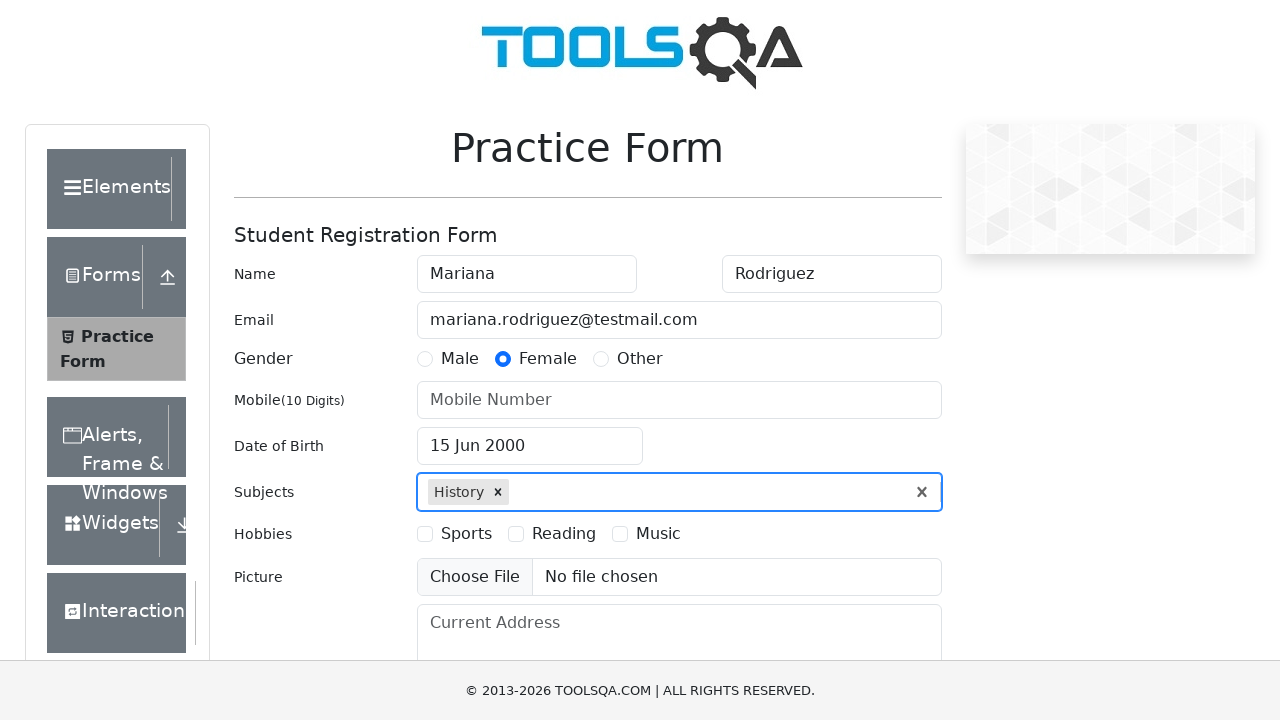

Checked Sports hobby at (466, 534) on label[for='hobbies-checkbox-1']
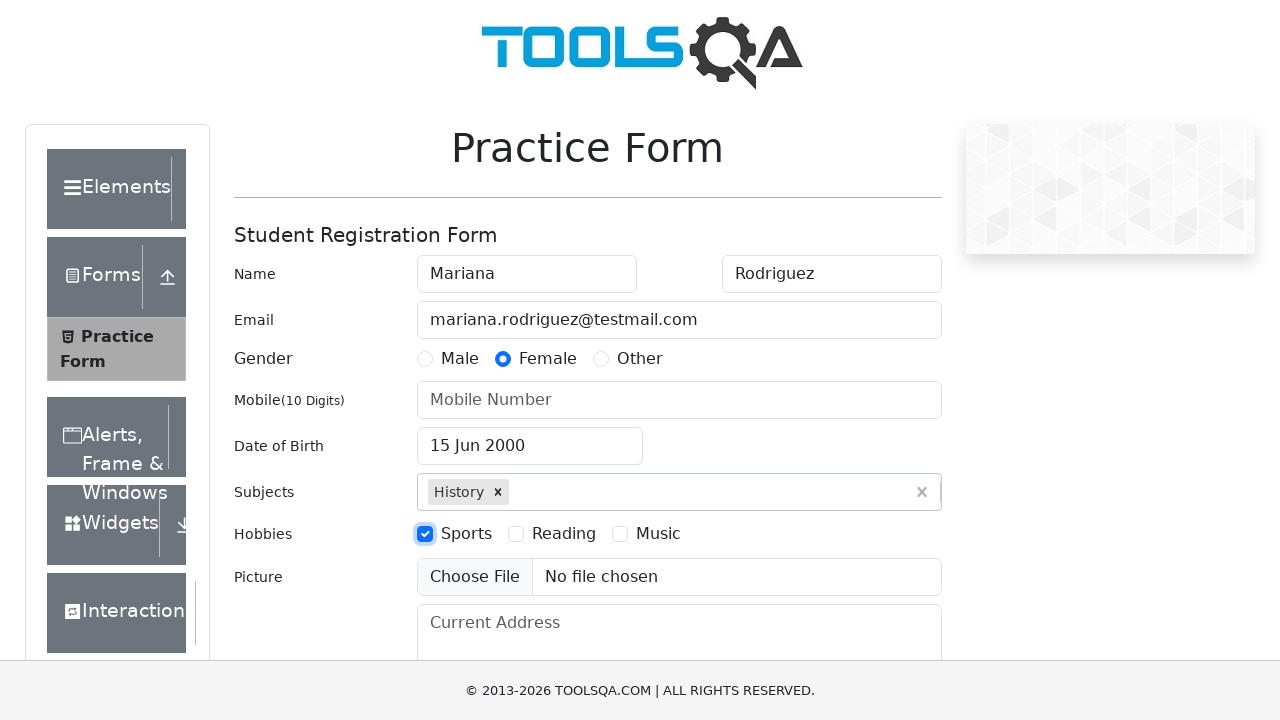

Checked Reading hobby at (564, 534) on label[for='hobbies-checkbox-2']
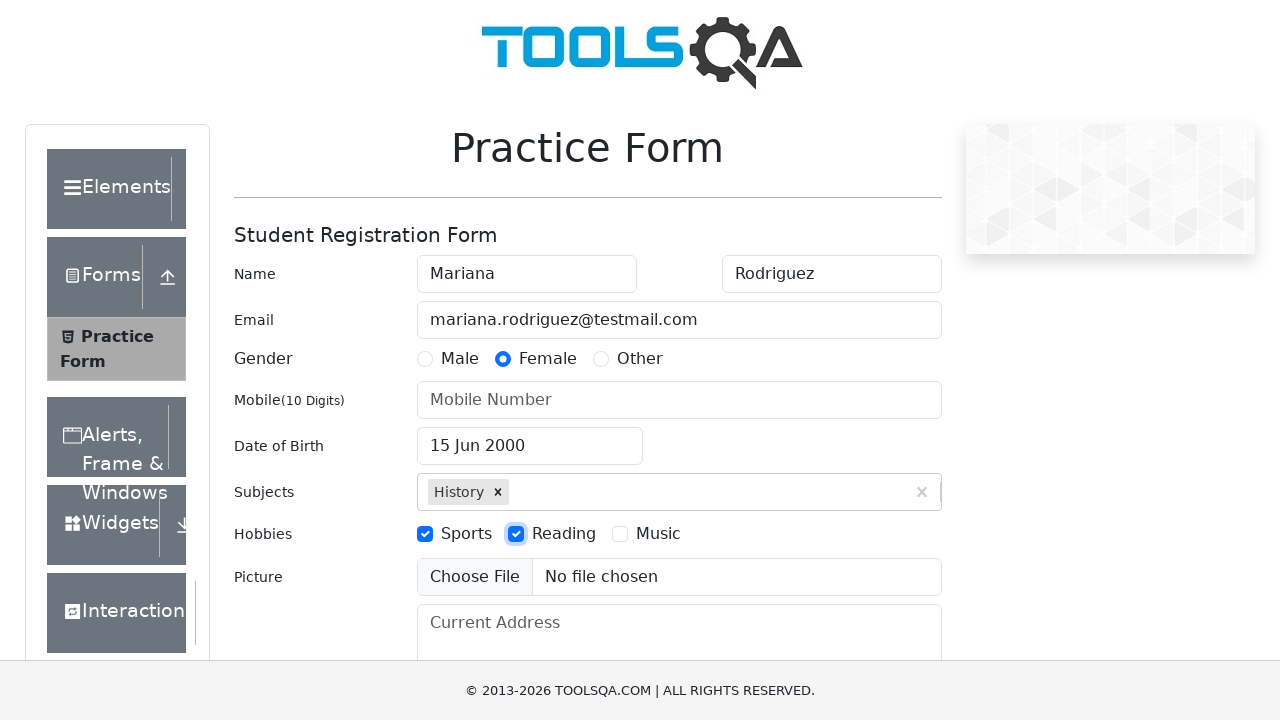

Filled address field with '123 Test Street, Springfield' on #currentAddress
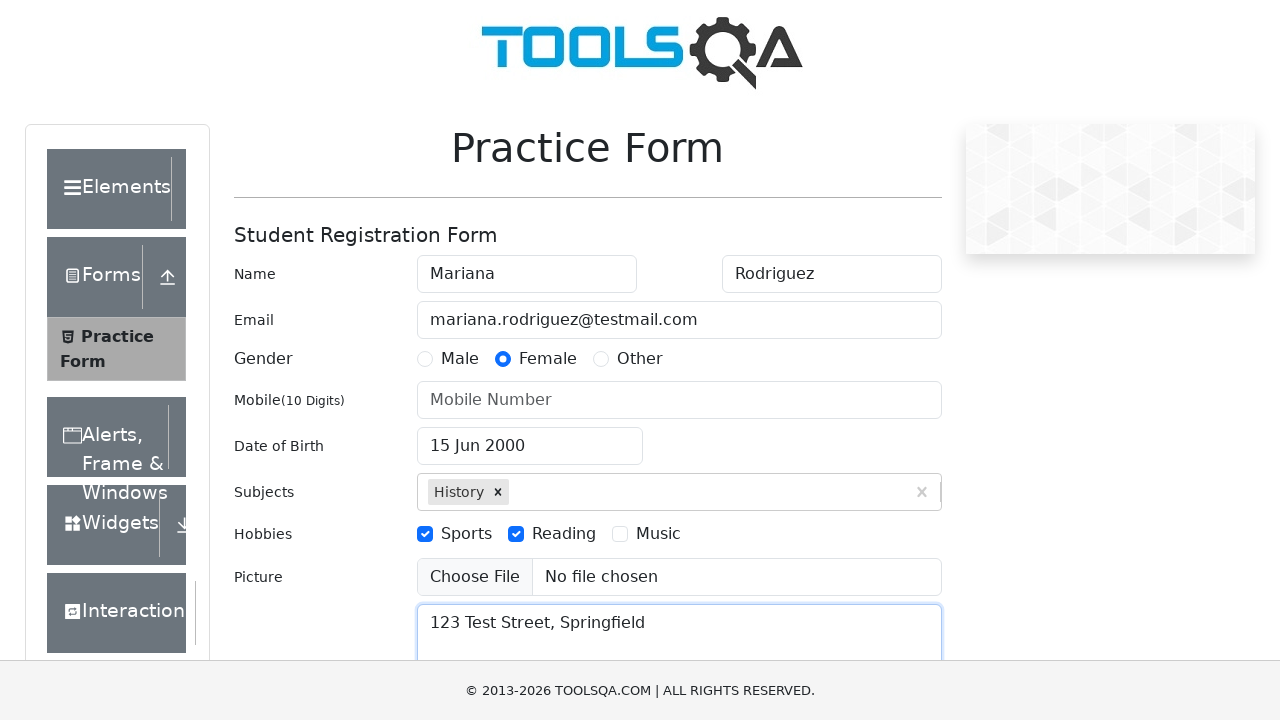

Clicked submit button to submit the form at (885, 499) on #submit
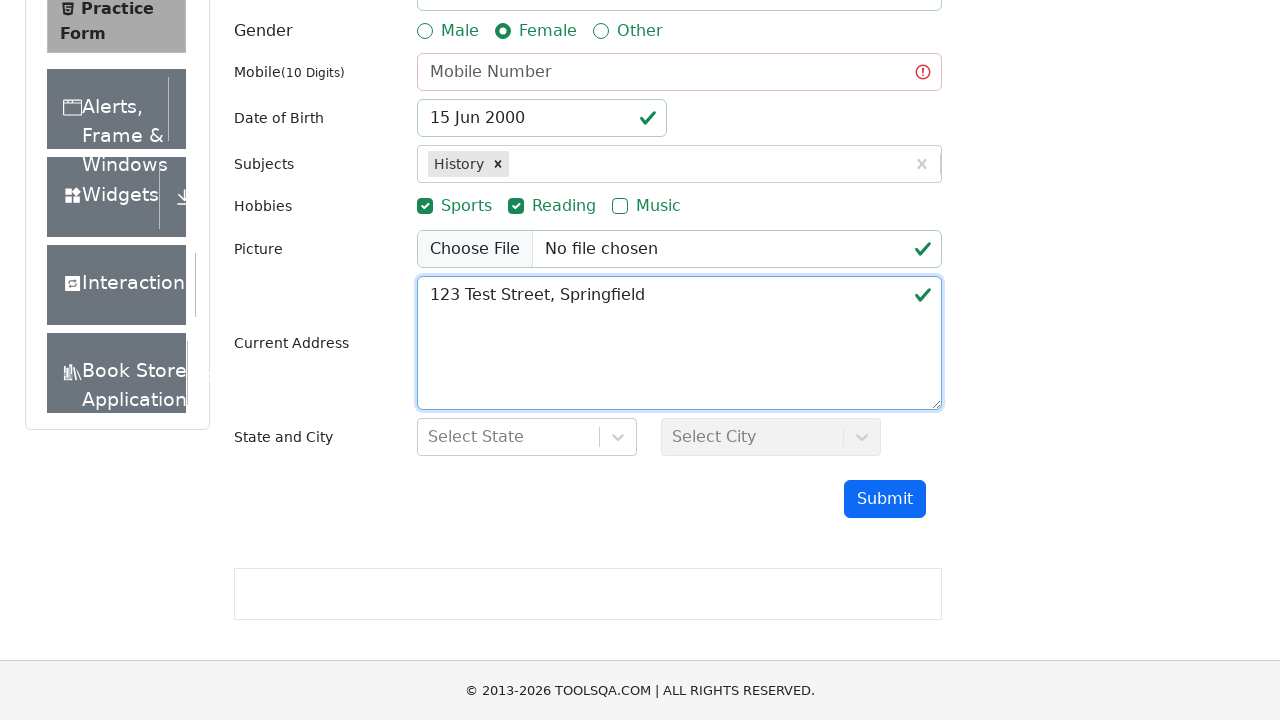

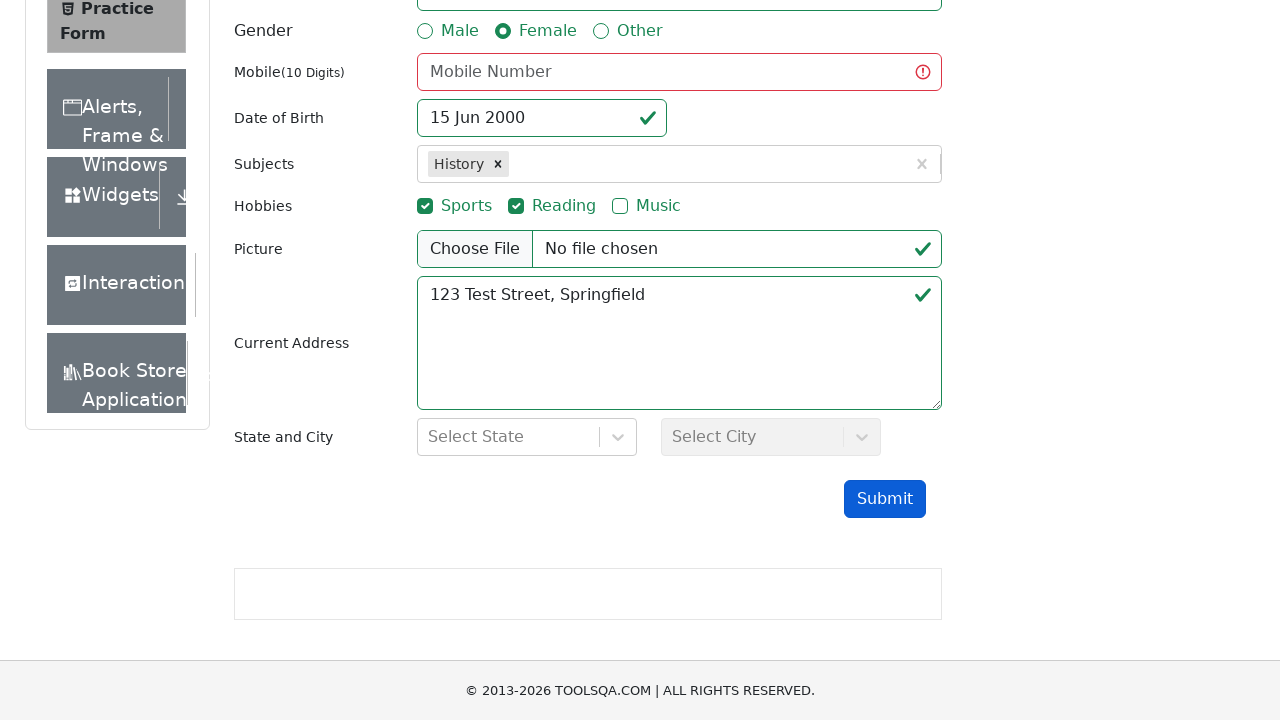